Tests a practice text box form by filling in full name, email, address, and password fields, then submitting the form.

Starting URL: https://www.tutorialspoint.com/selenium/practice/text-box.php

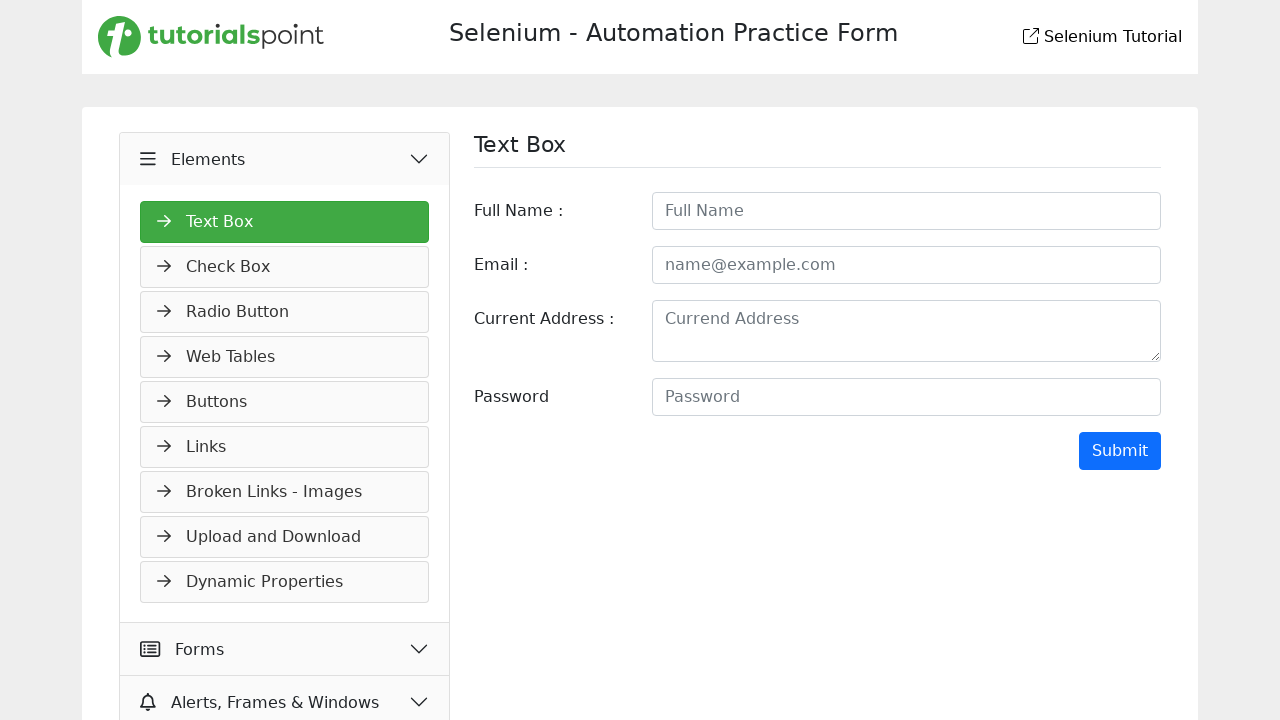

Filled full name field with 'Michael Thompson' on //input[@id='fullname']
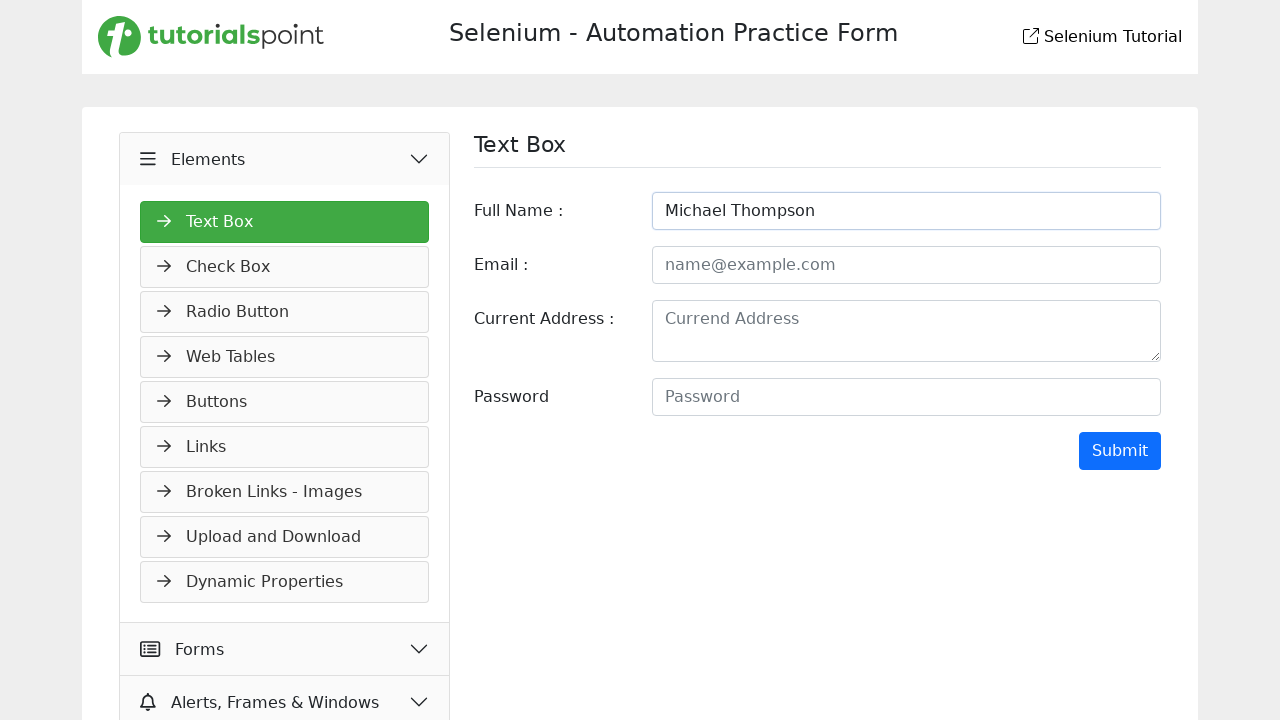

Filled email field with 'michael.thompson@example.com' on //input[@id='email']
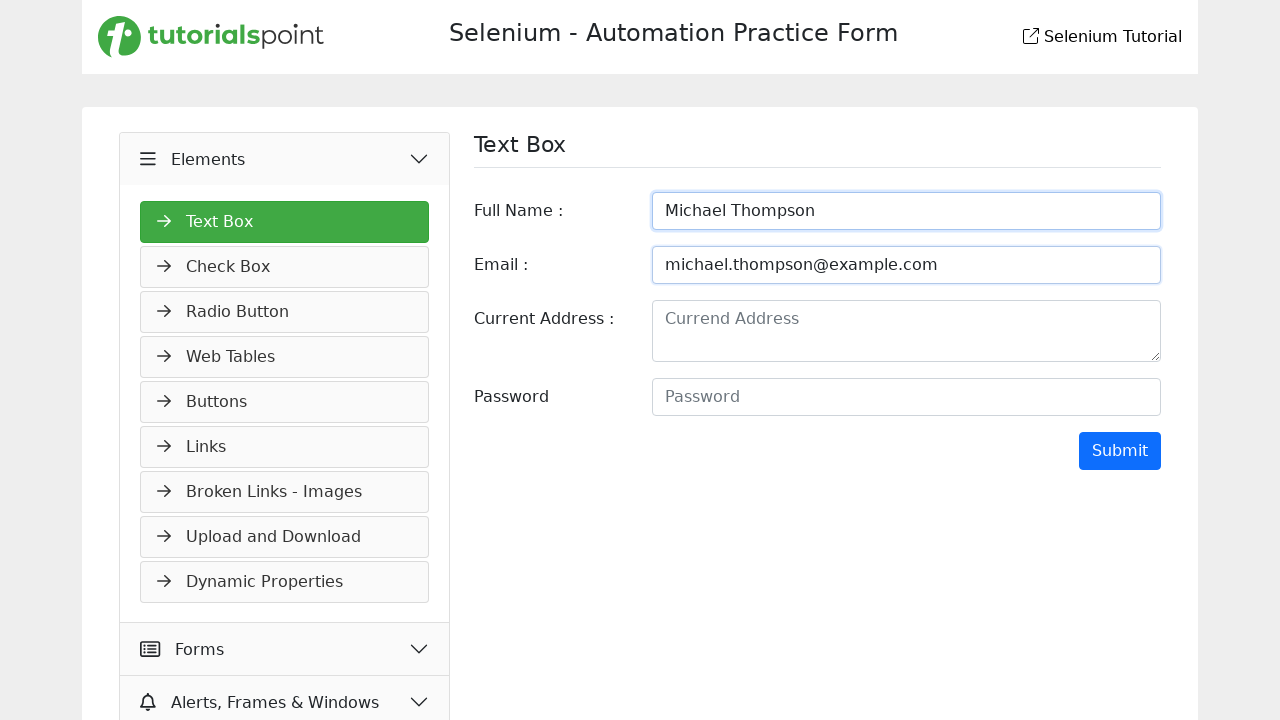

Filled address field with '4521 Oak Street, Apt 7B, Chicago IL 60614' on //textarea[@id='address']
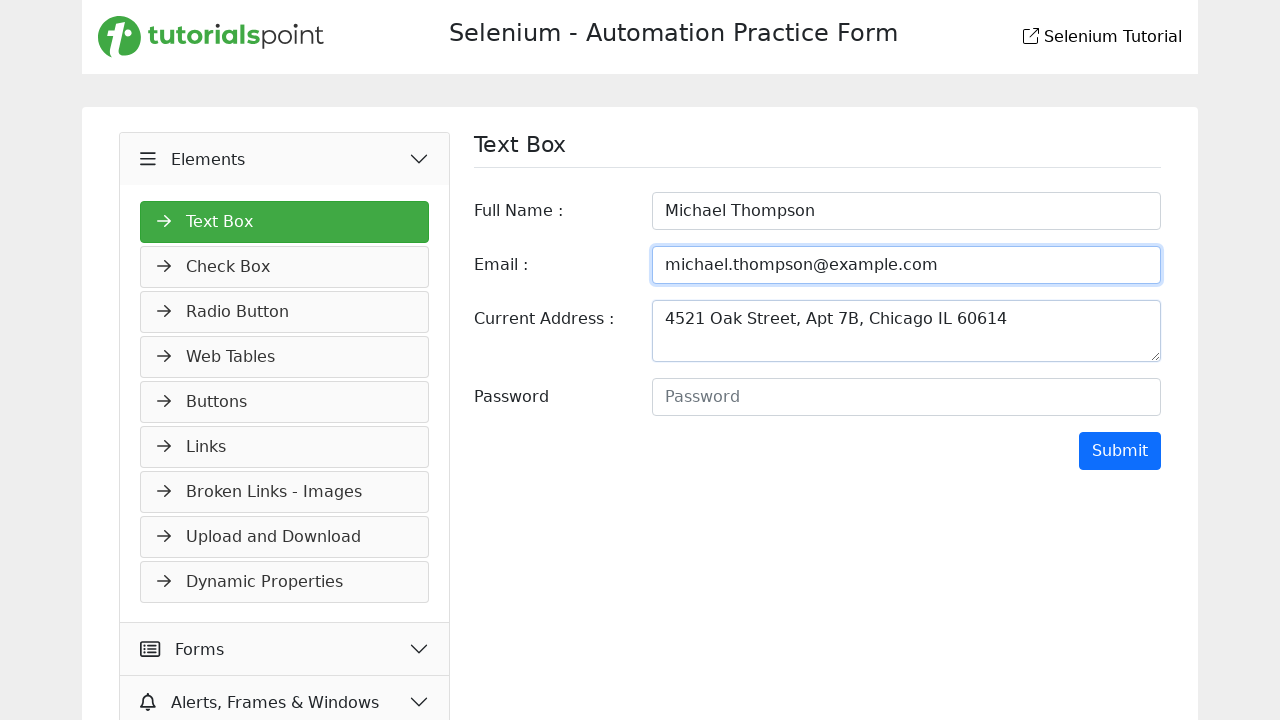

Filled password field with 'SecurePass789!' on //input[@id='password']
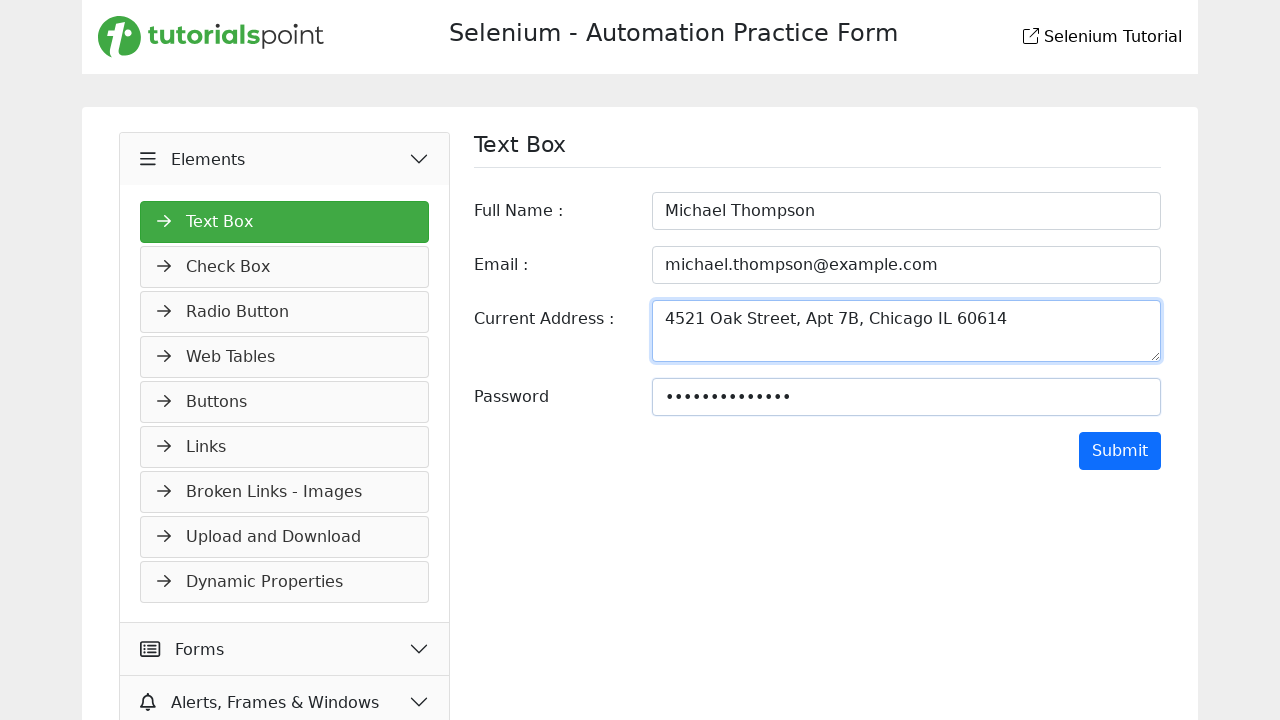

Clicked Submit button to submit the text box form at (1120, 451) on xpath=//input[@value='Submit']
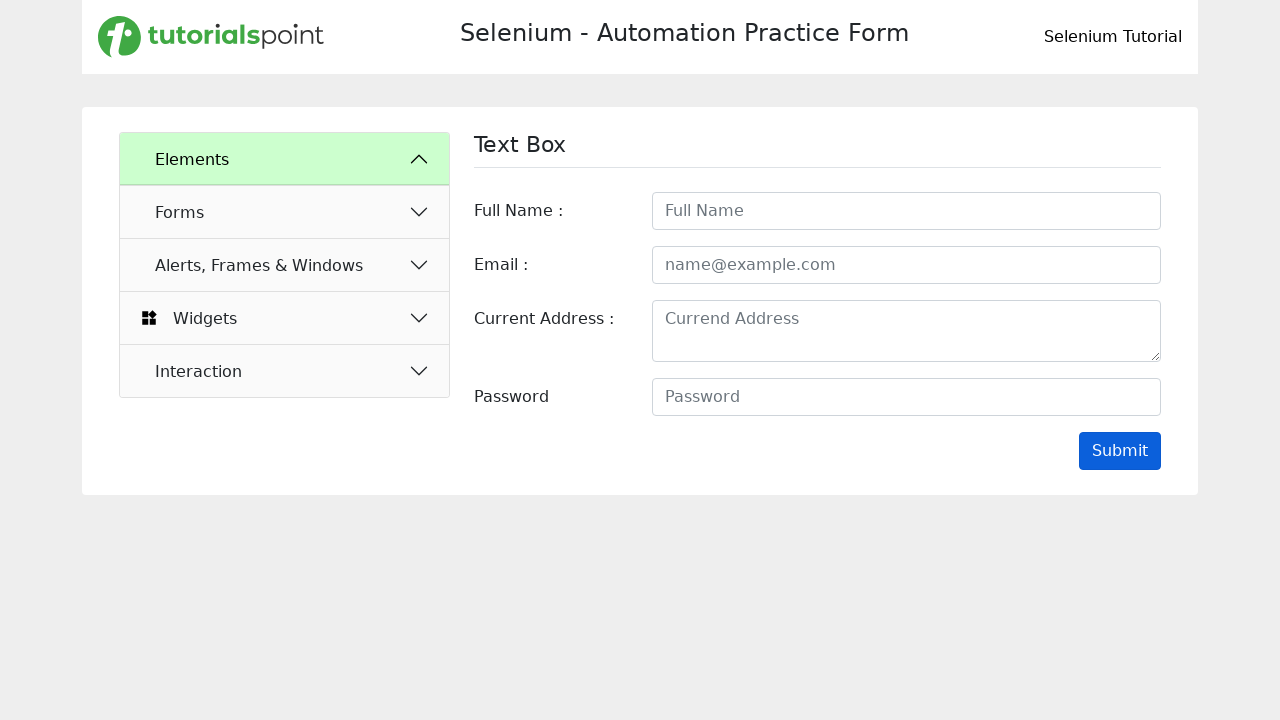

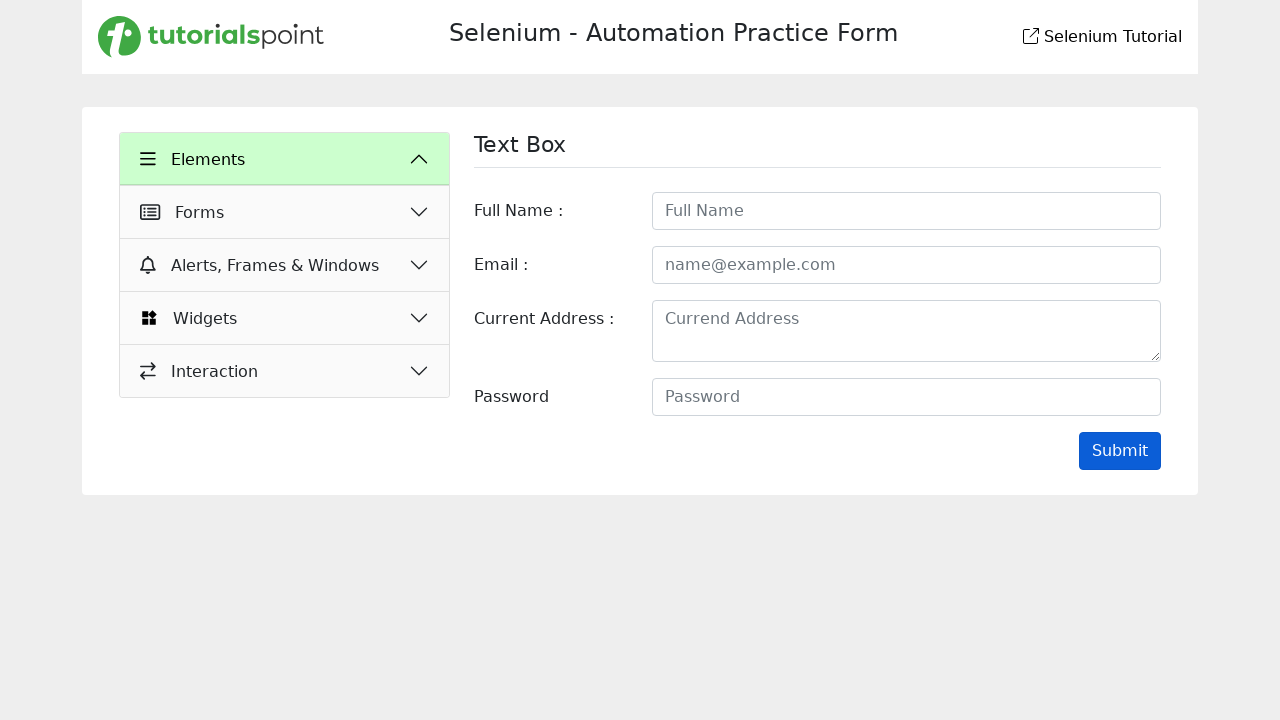